Tests that new items are appended to the bottom of the list and the counter shows correct count

Starting URL: https://demo.playwright.dev/todomvc

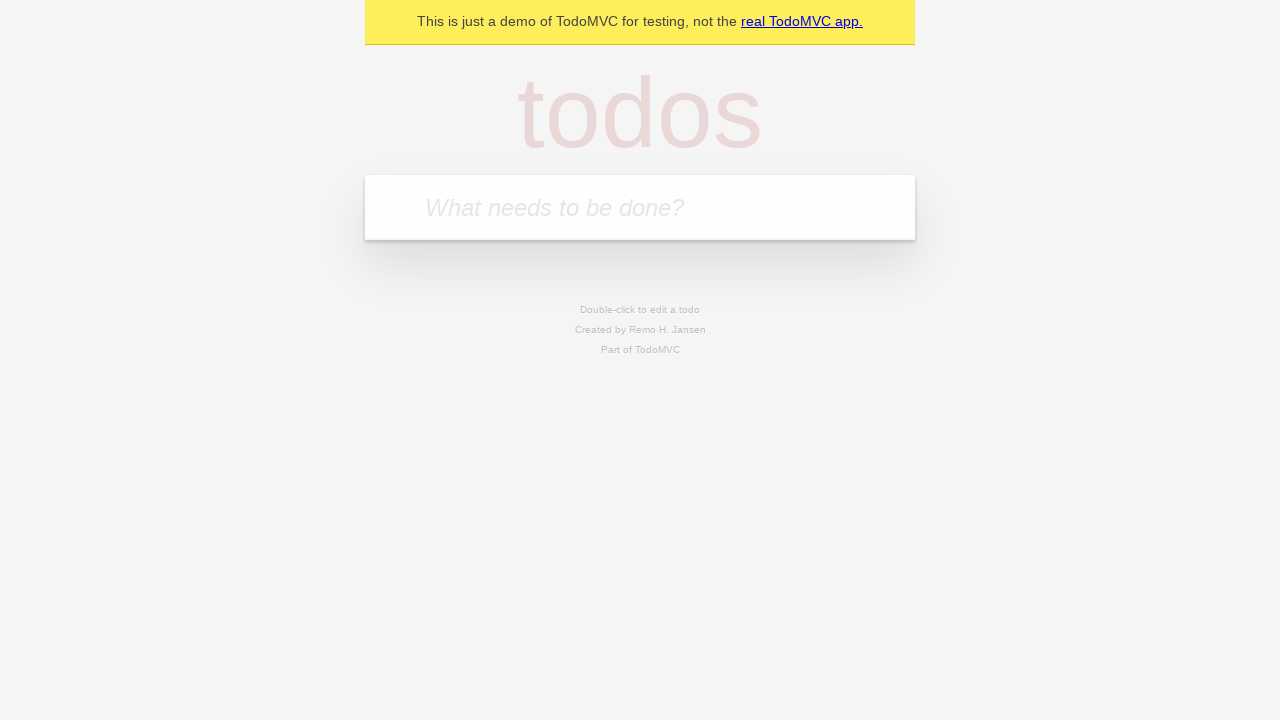

Located the 'What needs to be done?' input field
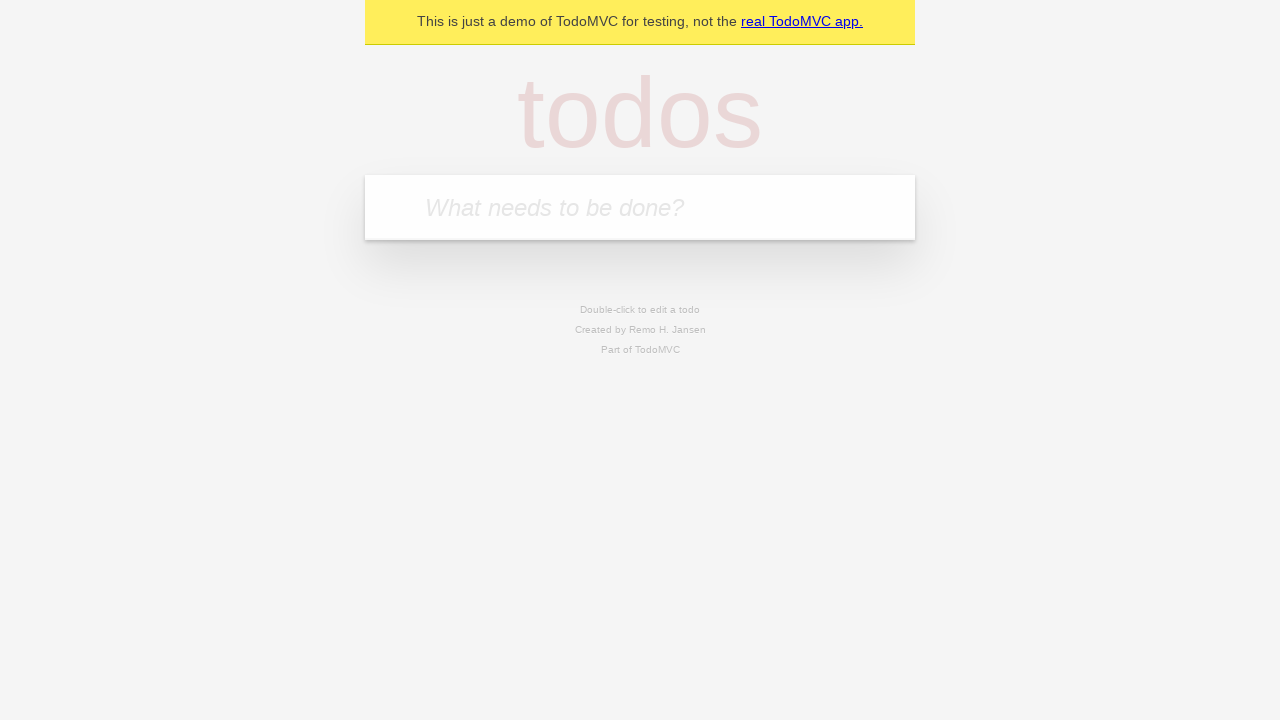

Filled todo input with 'buy some cheese' on internal:attr=[placeholder="What needs to be done?"i]
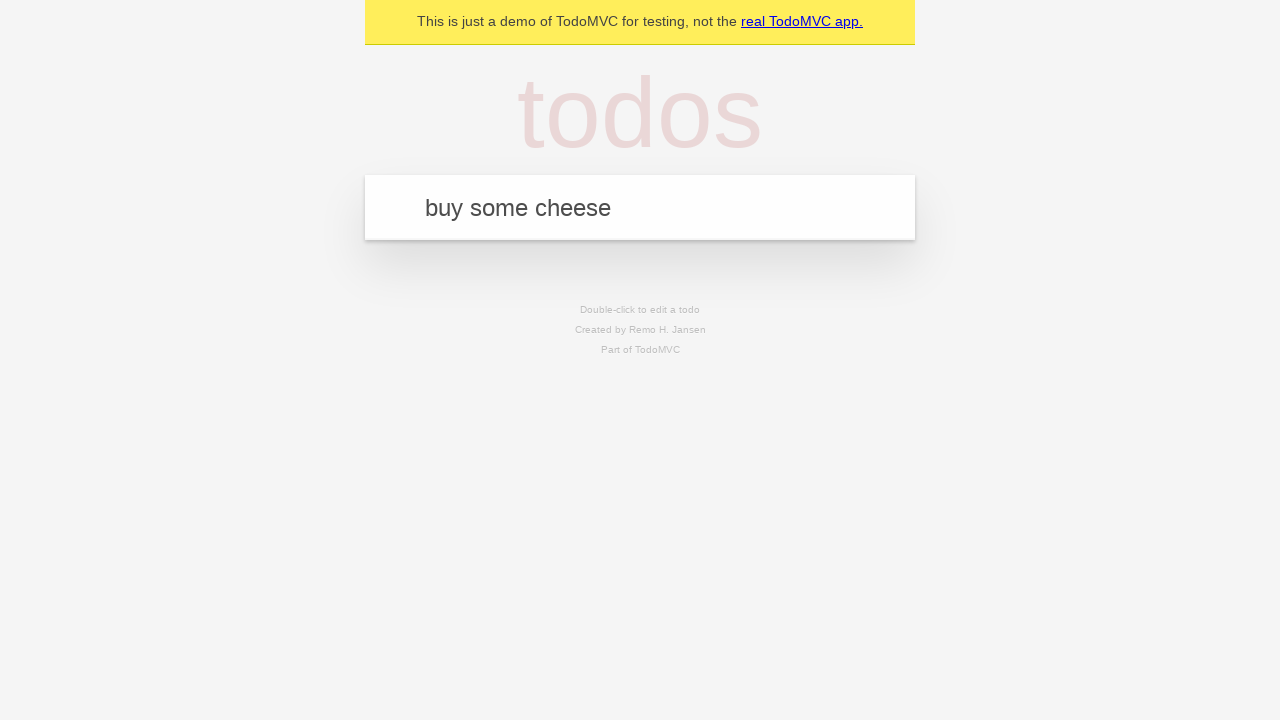

Pressed Enter to add 'buy some cheese' to the list on internal:attr=[placeholder="What needs to be done?"i]
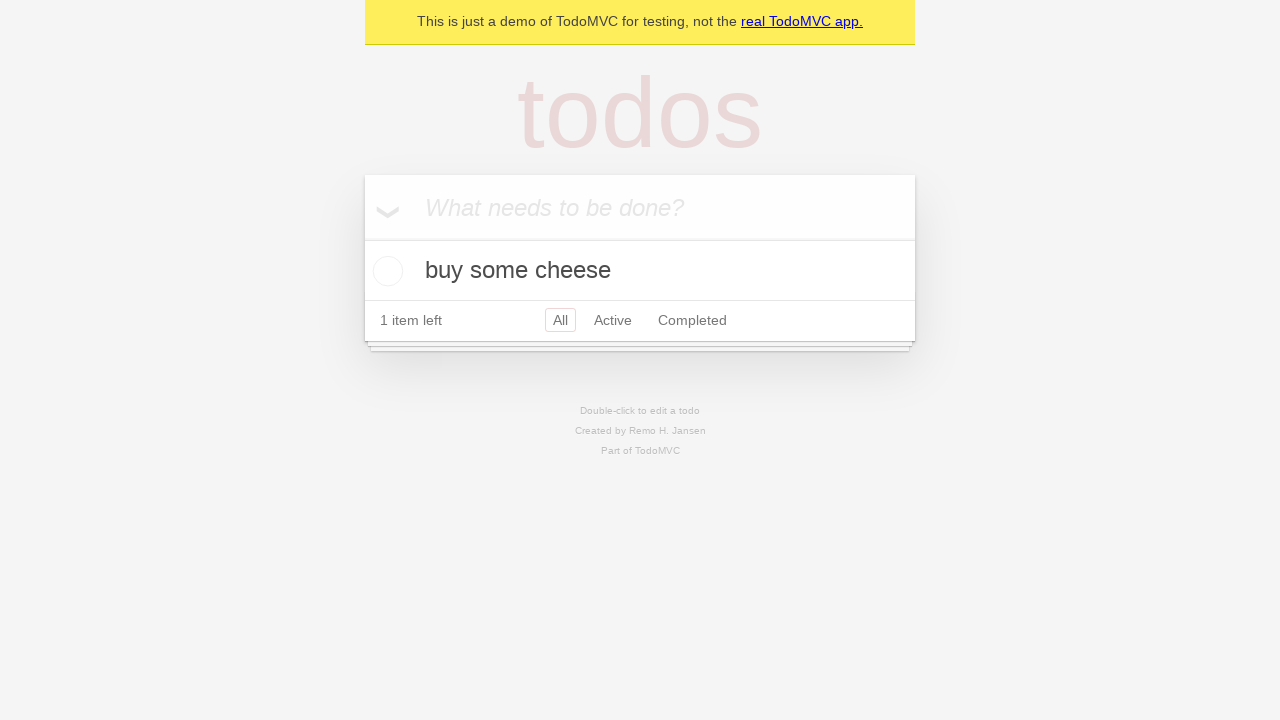

Filled todo input with 'feed the cat' on internal:attr=[placeholder="What needs to be done?"i]
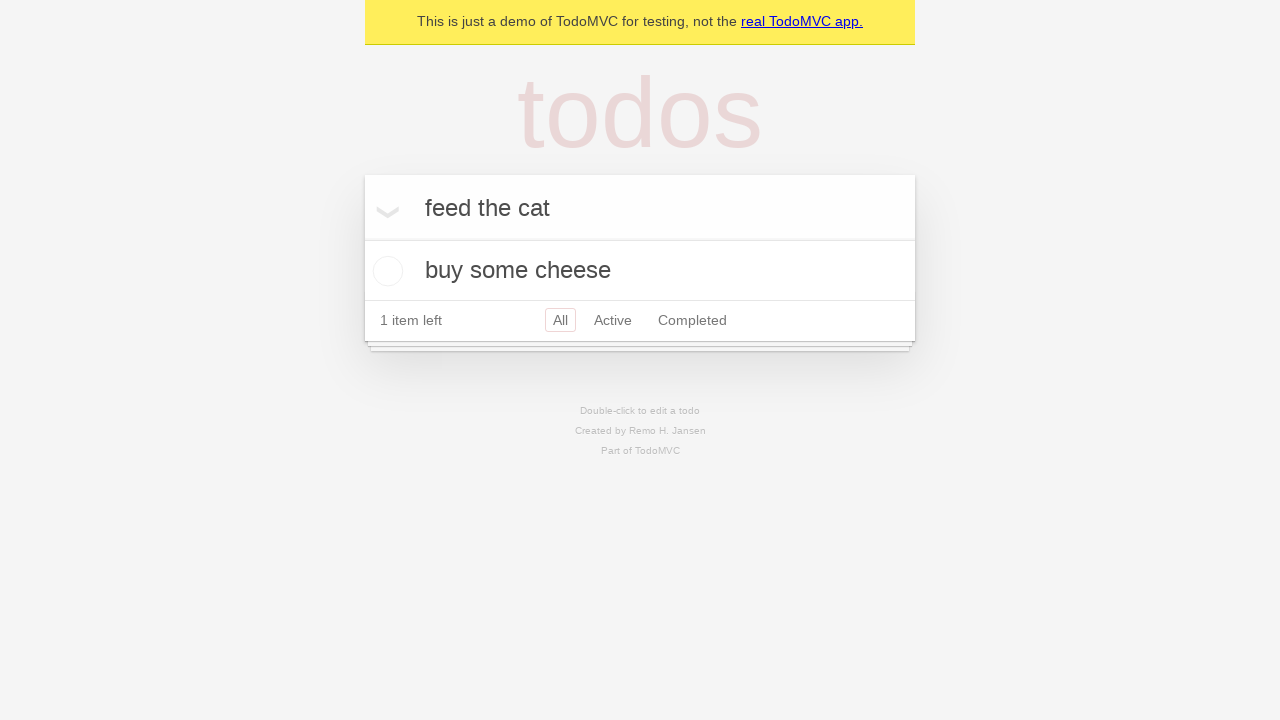

Pressed Enter to add 'feed the cat' to the list on internal:attr=[placeholder="What needs to be done?"i]
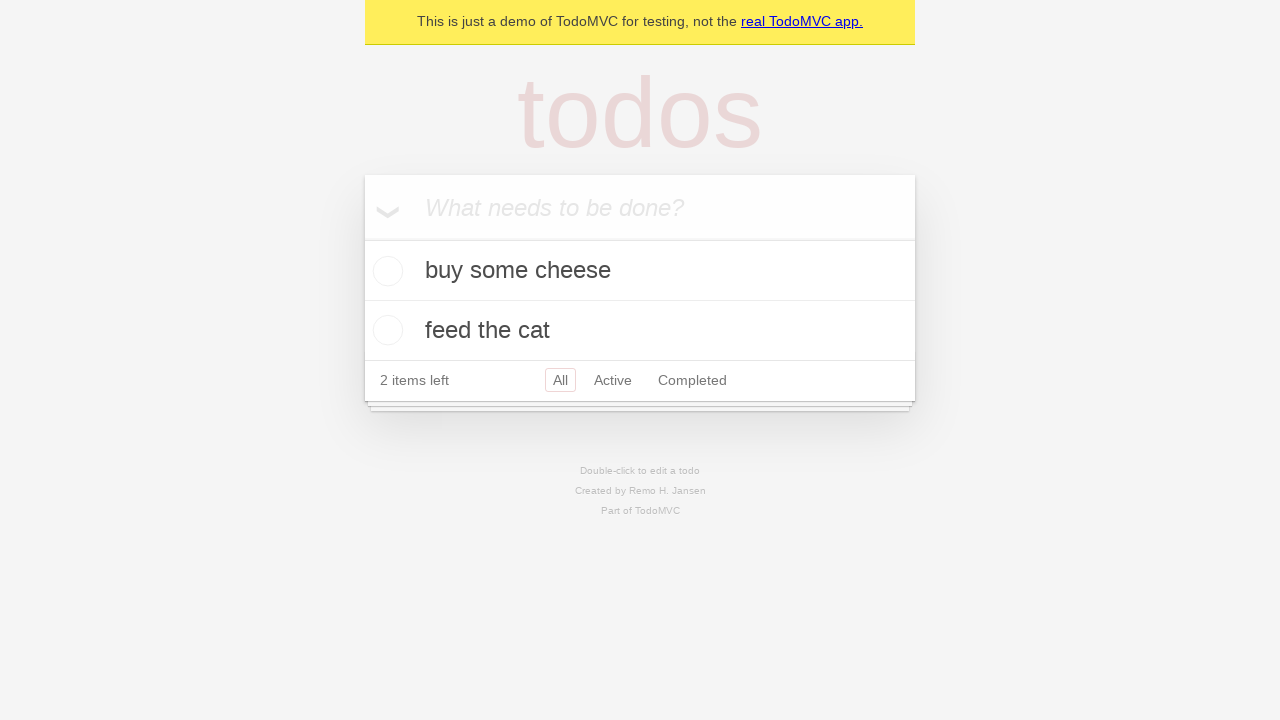

Filled todo input with 'book a doctors appointment' on internal:attr=[placeholder="What needs to be done?"i]
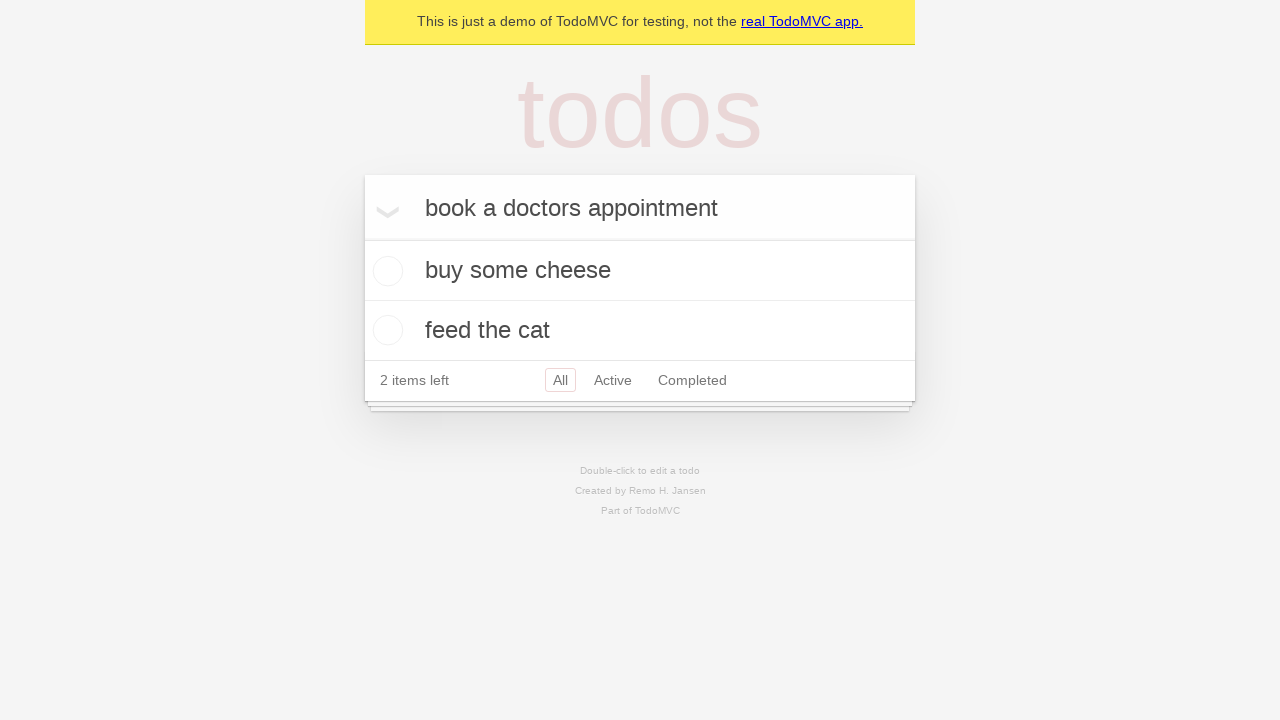

Pressed Enter to add 'book a doctors appointment' to the list on internal:attr=[placeholder="What needs to be done?"i]
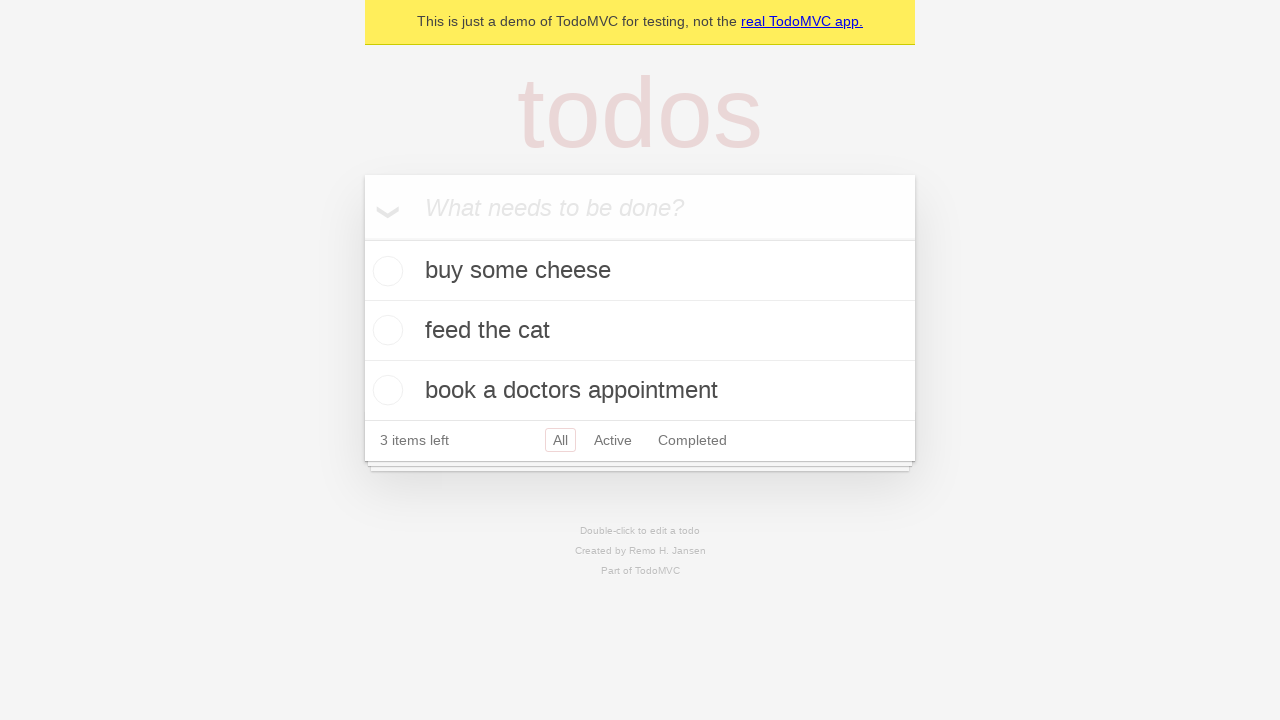

Verified that all 3 todo items have been added to the DOM
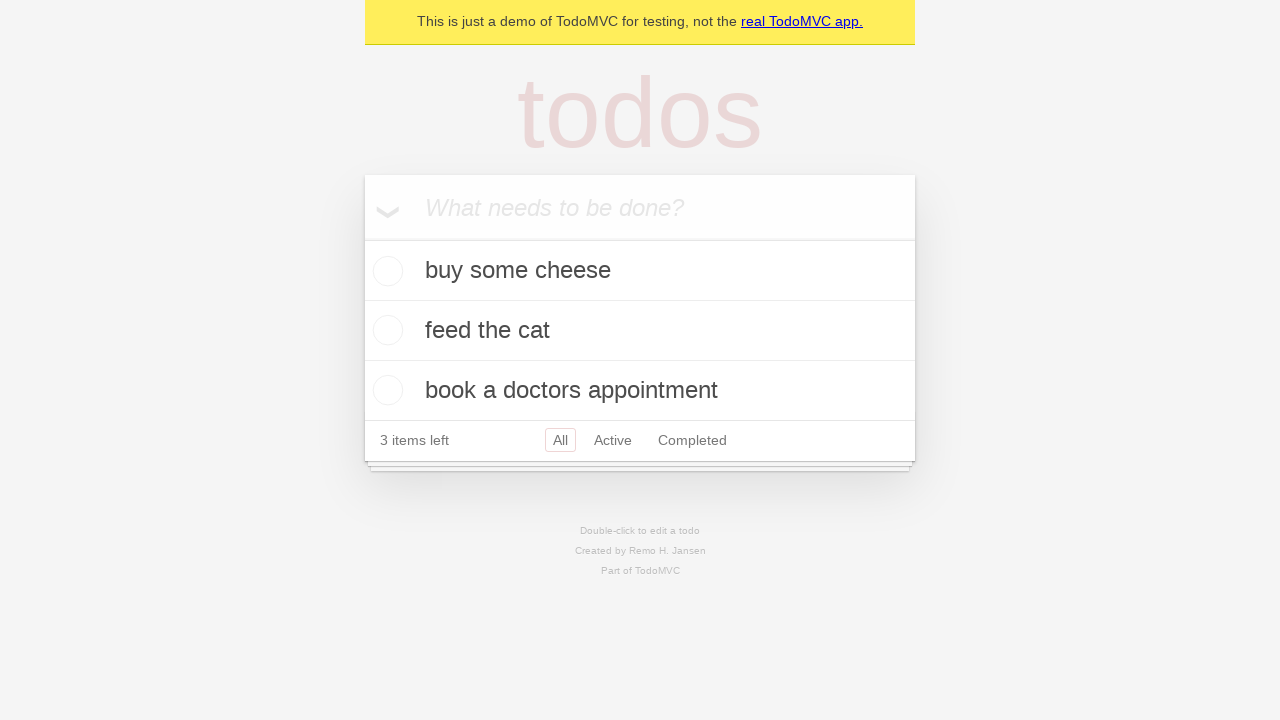

Verified that the counter shows '3 items left'
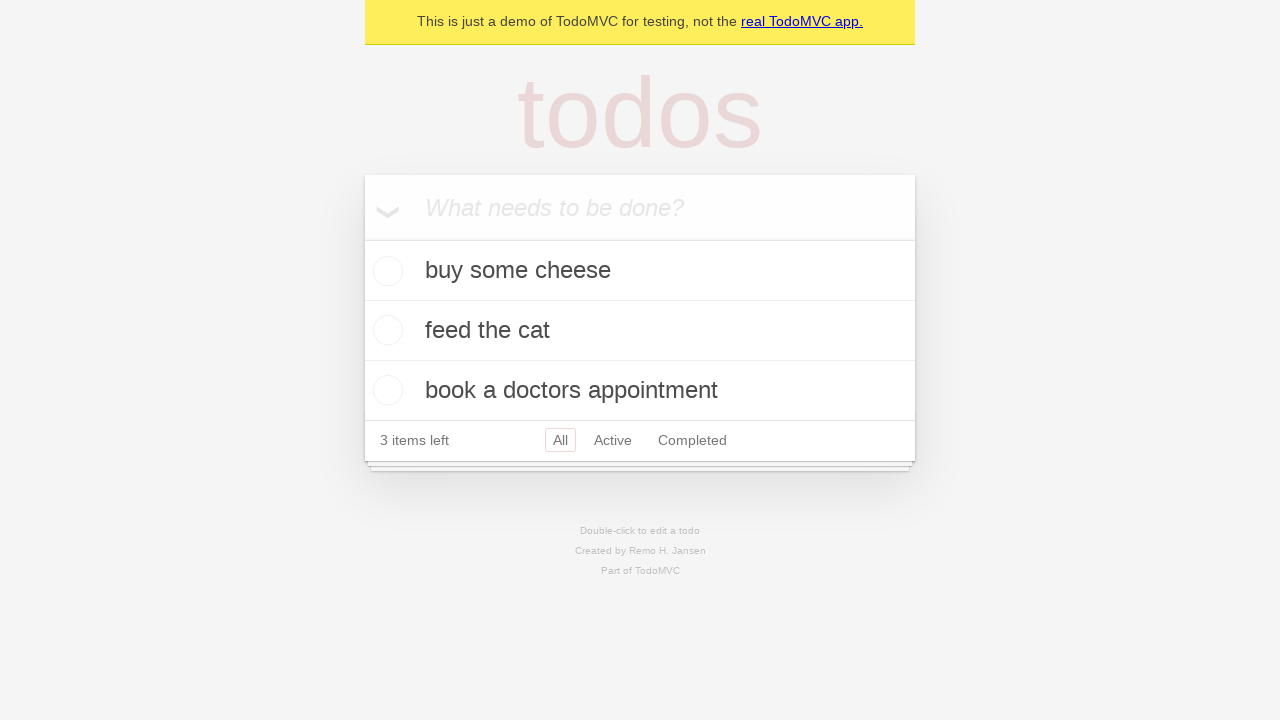

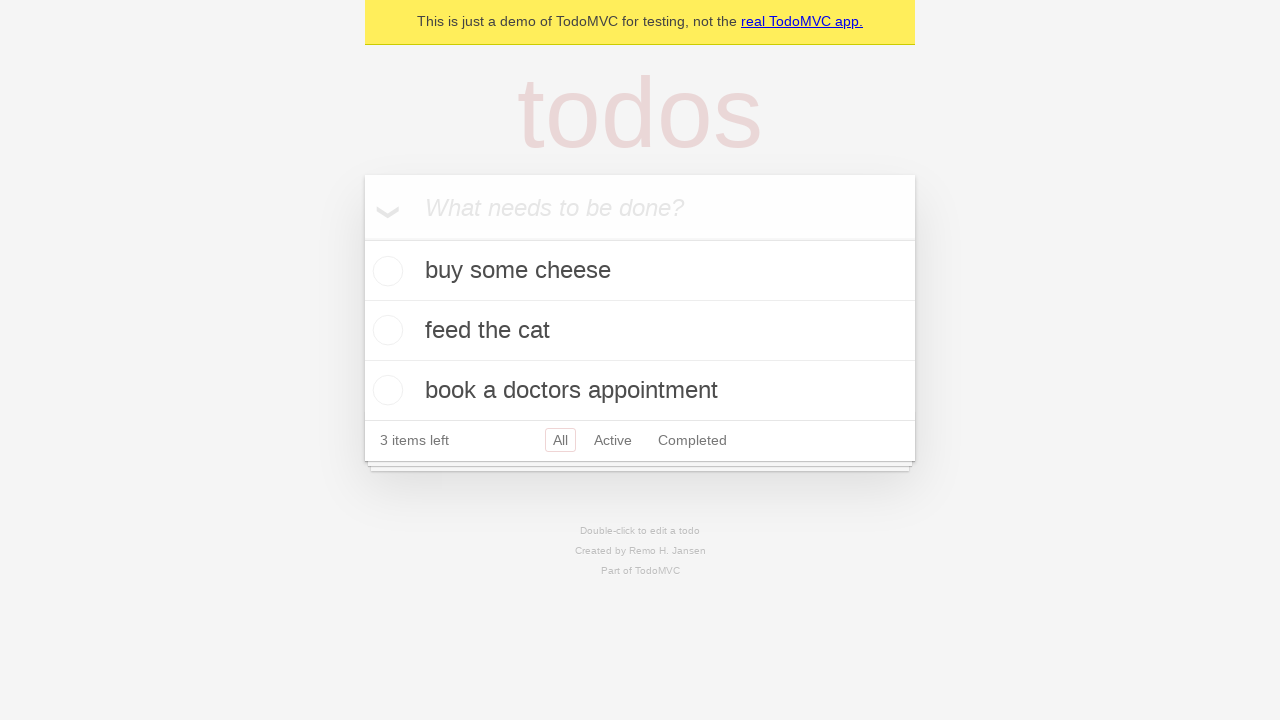